Verifies that a browser session is established - basic connectivity test.

Starting URL: https://selectorshub.com/xpath-practice-page/

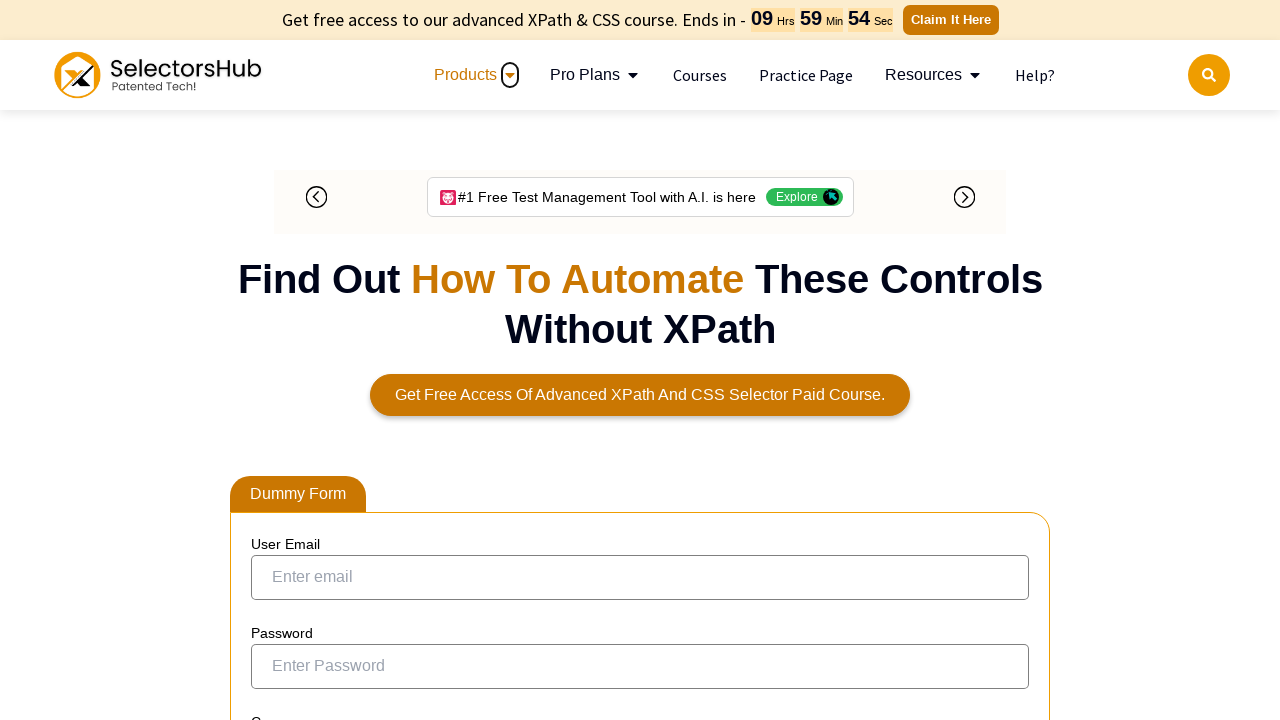

Page loaded with domcontentloaded state
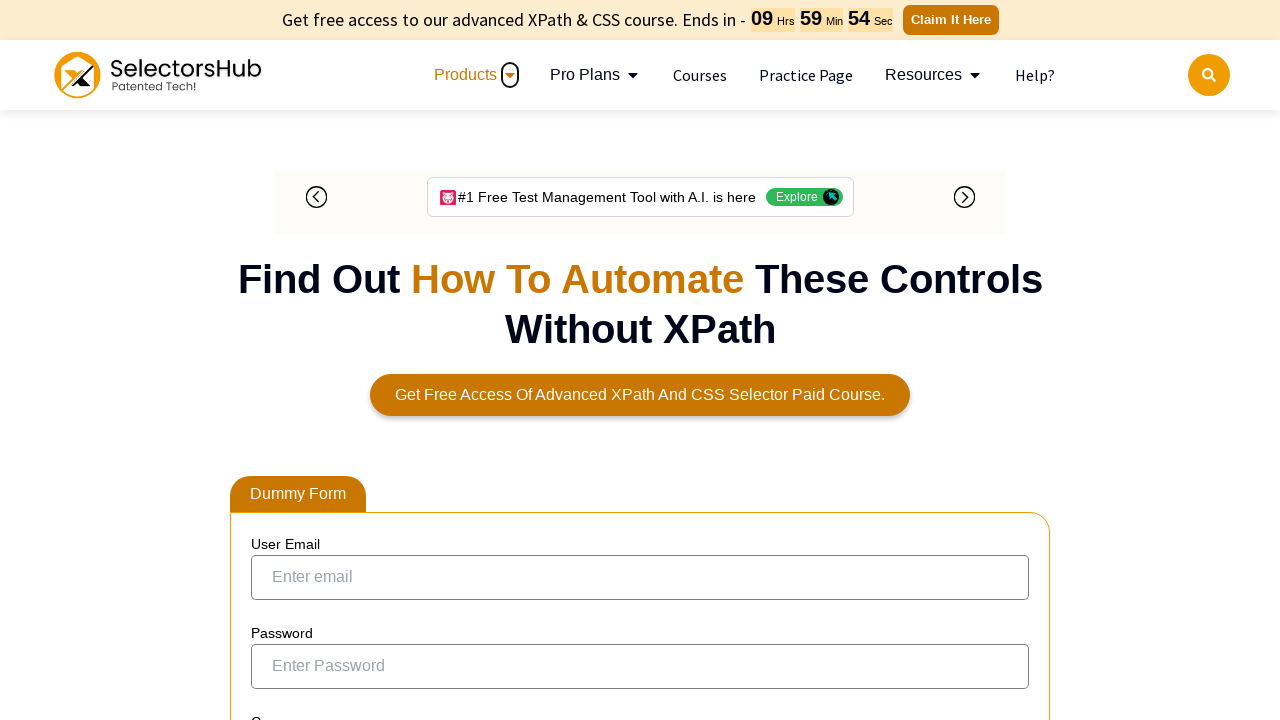

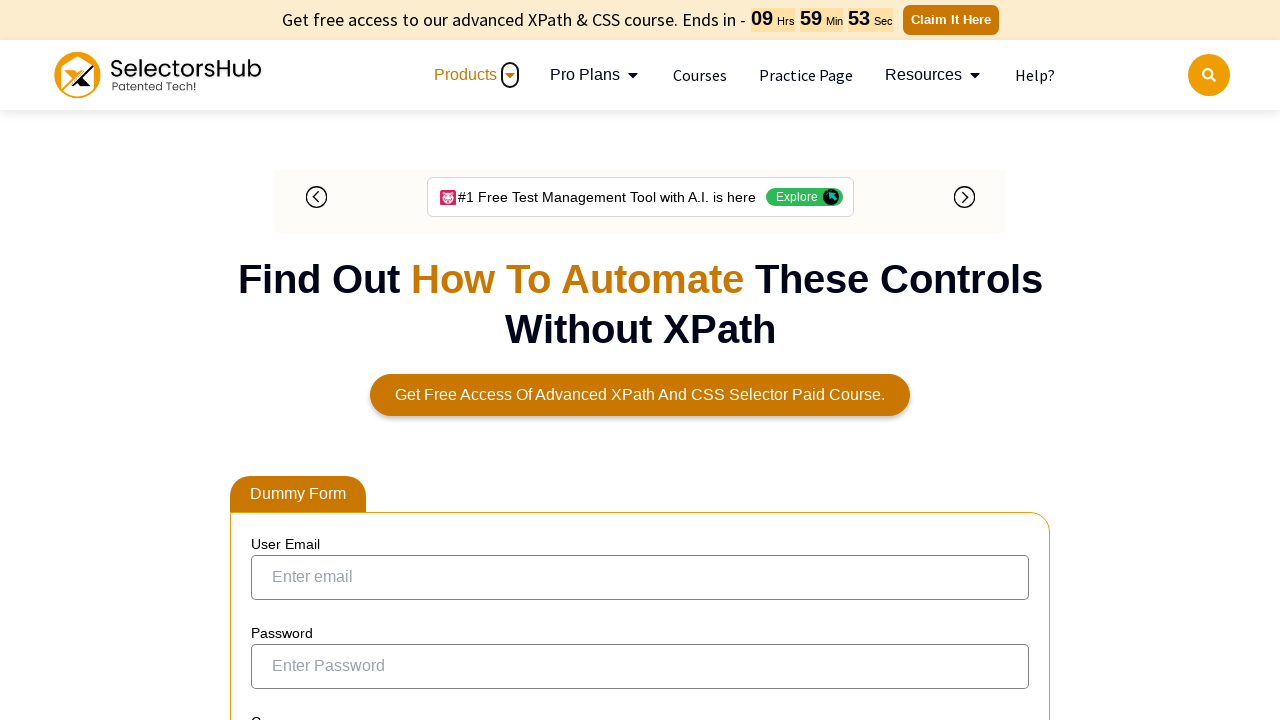